Tests clicking the second checkbox to unselect it and verifies it becomes unselected

Starting URL: https://the-internet.herokuapp.com/checkboxes

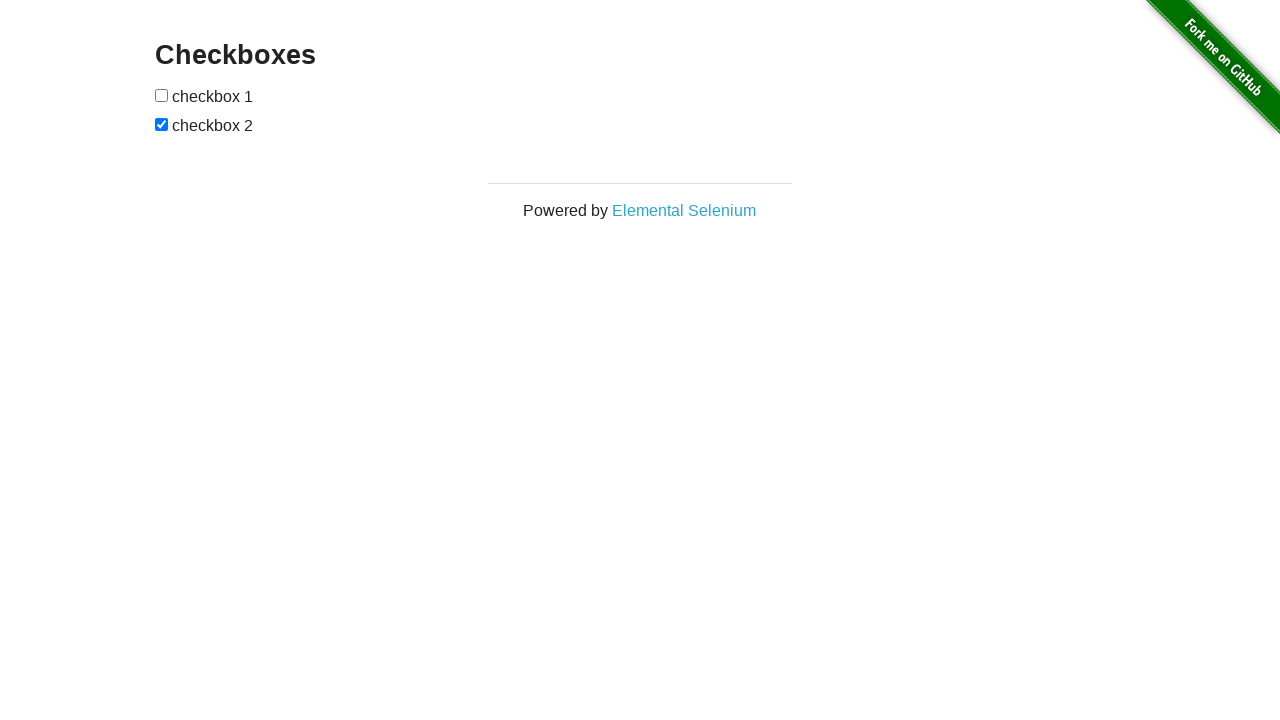

Clicked the second checkbox to unselect it at (162, 124) on xpath=//form[@id='checkboxes']//input[2]
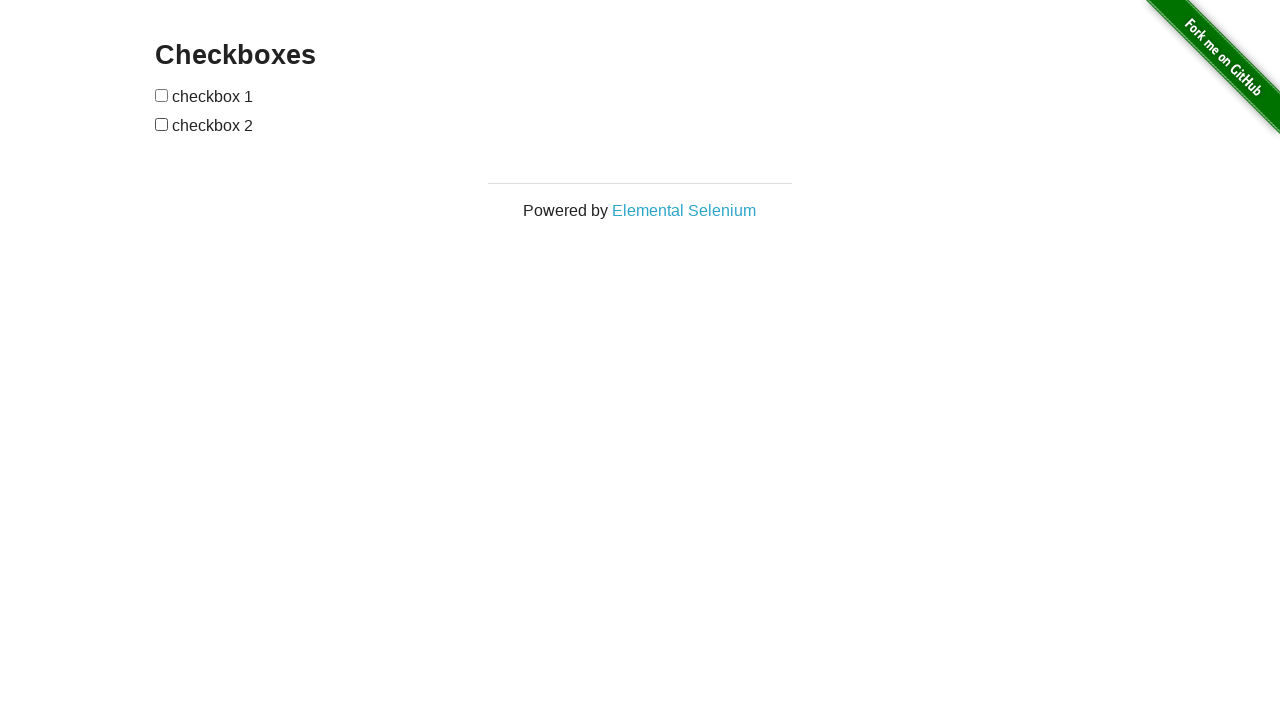

Located the second checkbox element
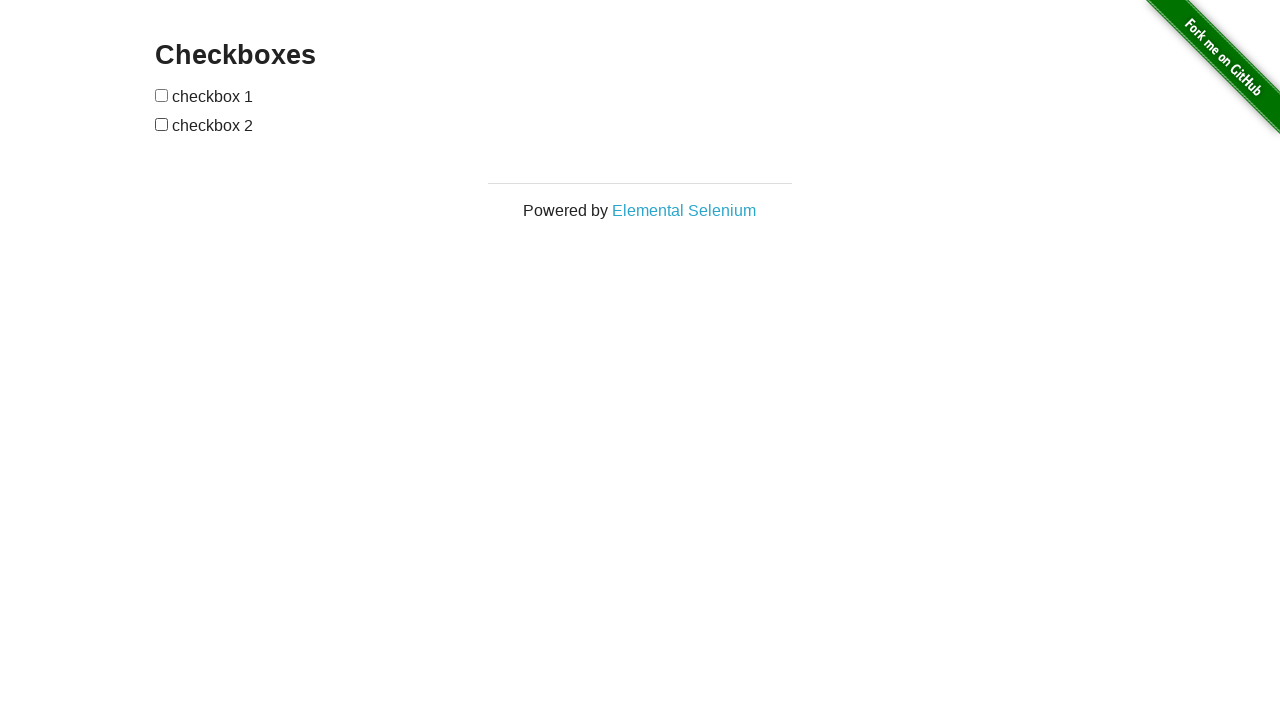

Verified that the second checkbox is unselected
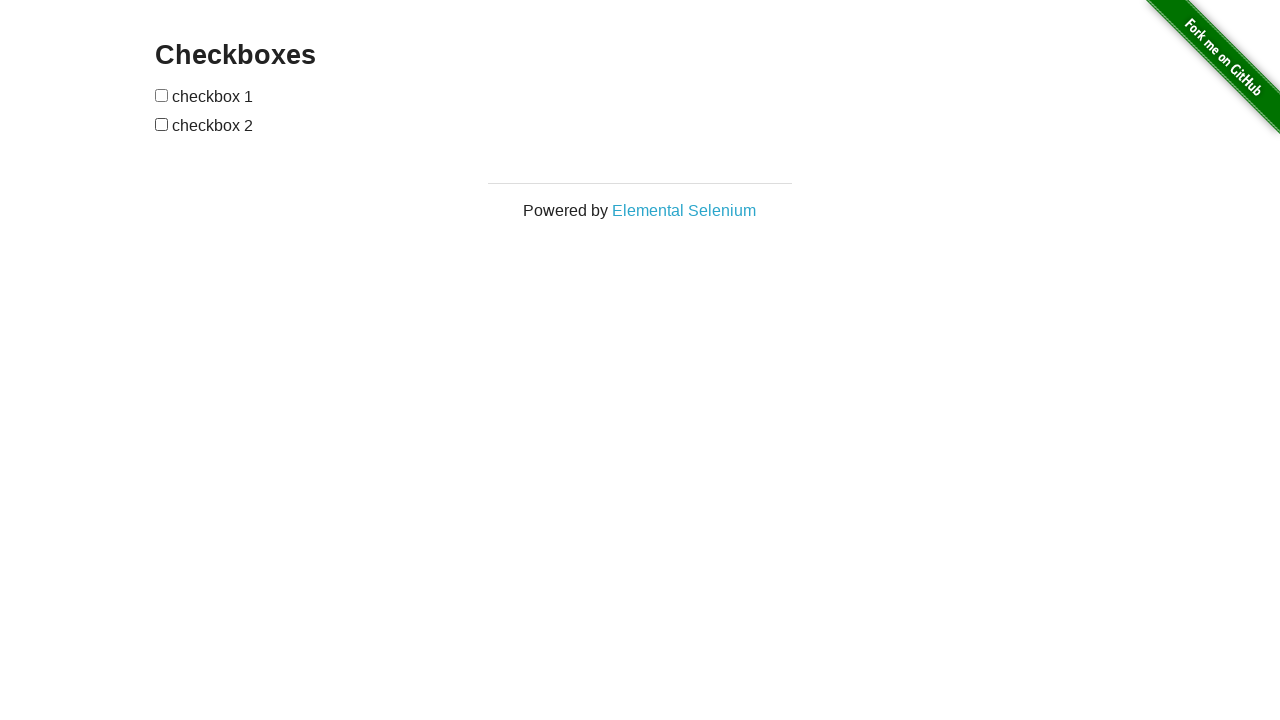

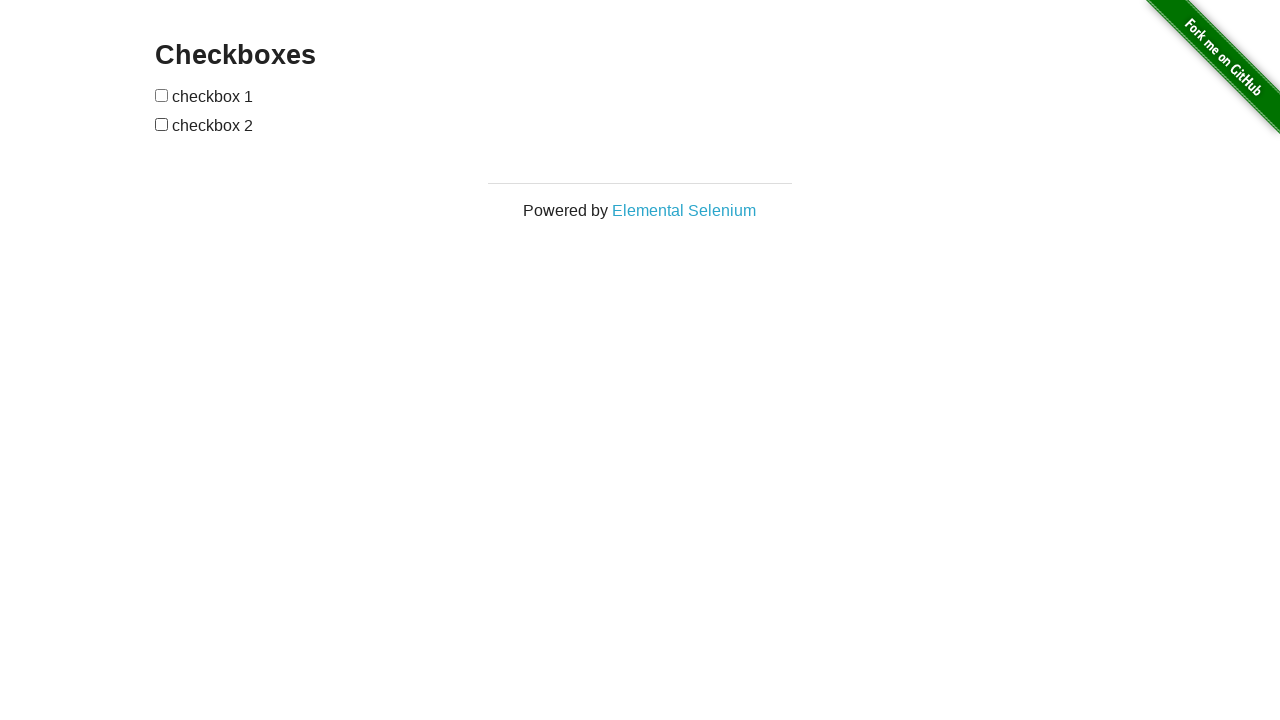